Tests VueJS dropdown by selecting an option and verifying the selection

Starting URL: https://mikerodham.github.io/vue-dropdowns/

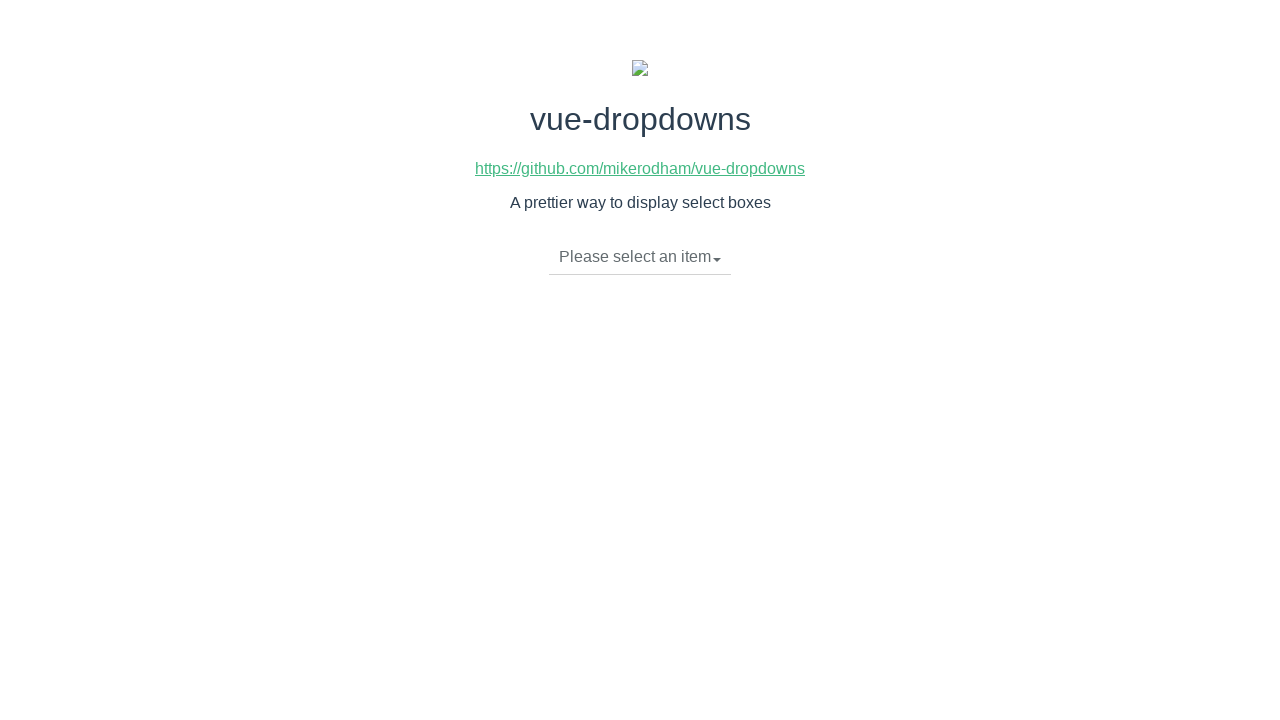

Clicked dropdown button to open VueJS dropdown menu at (640, 257) on div.btn-group>li
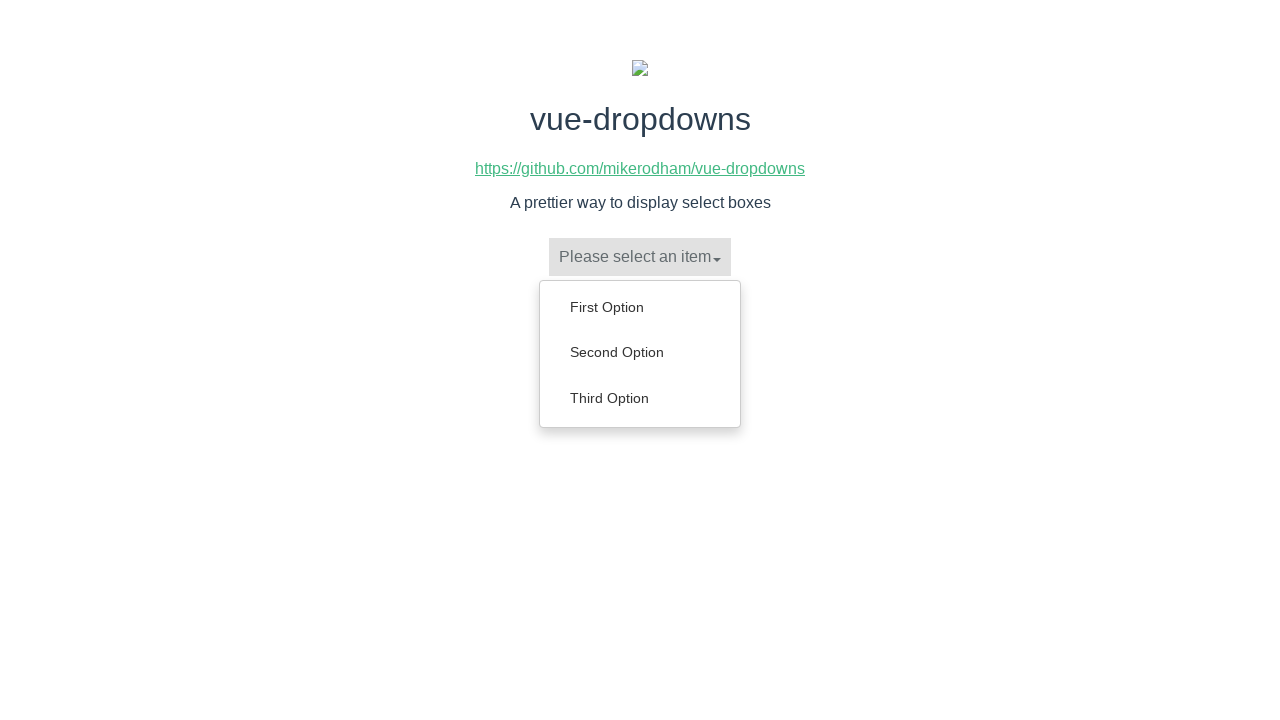

Selected 'Third Option' from dropdown menu at (640, 398) on ul.dropdown-menu a:has-text('Third Option')
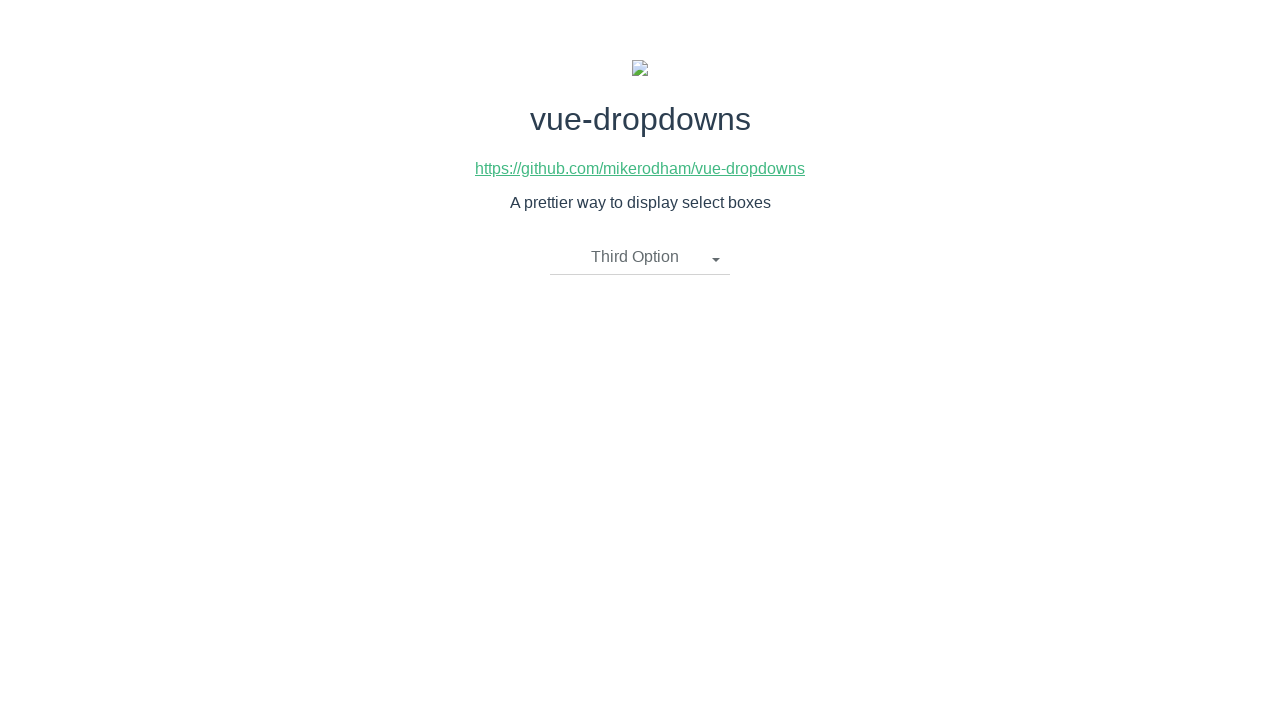

Verified that 'Third Option' was successfully selected in the dropdown
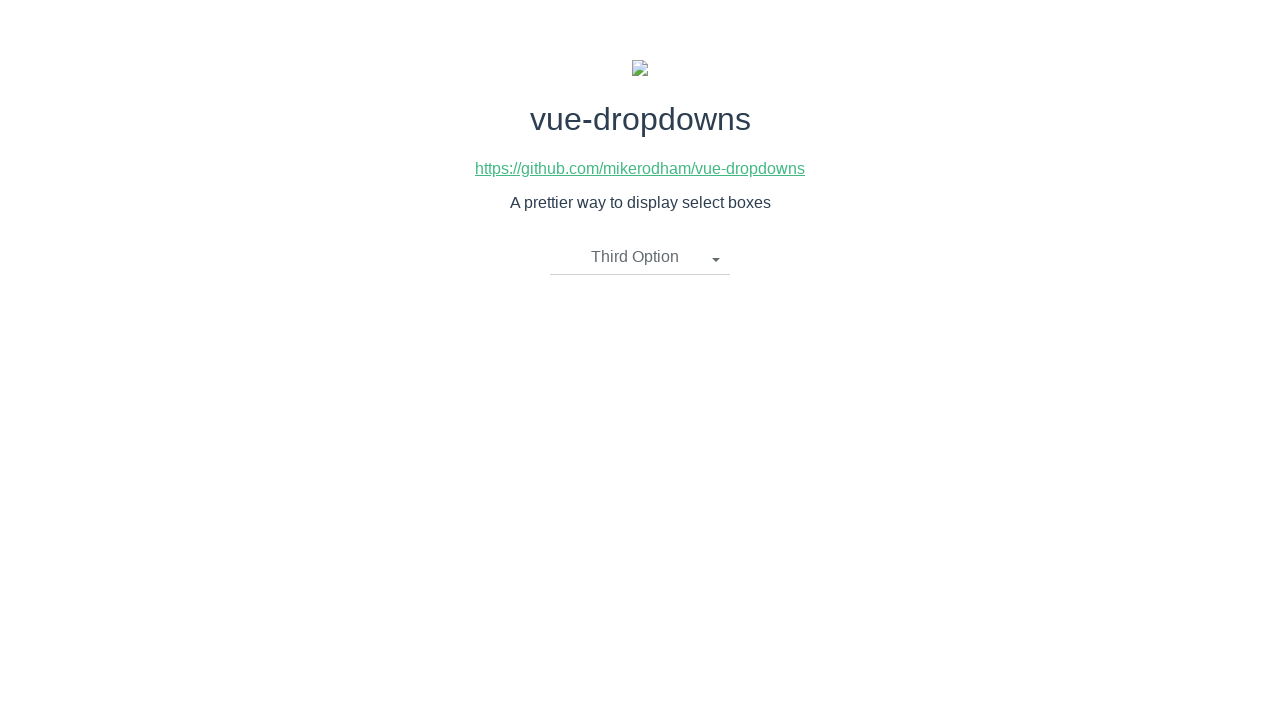

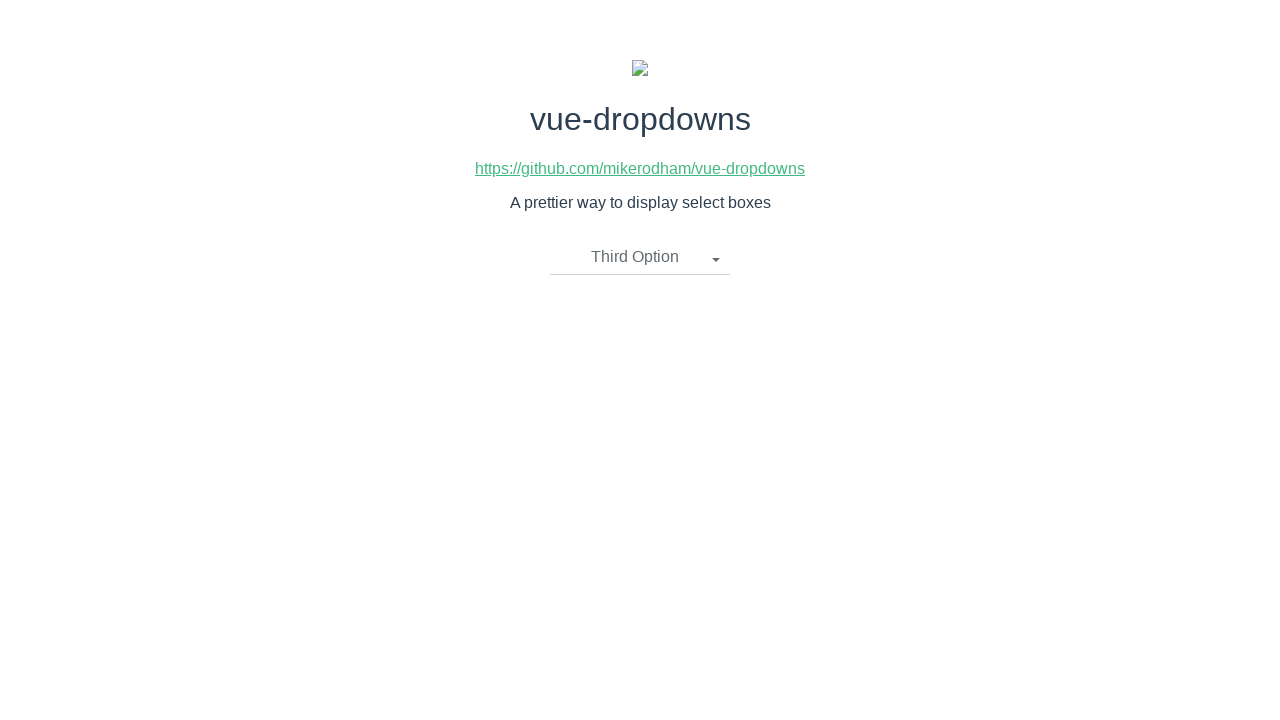